Tests release search functionality by navigating to Releases page and searching for "Beta 2"

Starting URL: https://github.com/junit-team/junit4

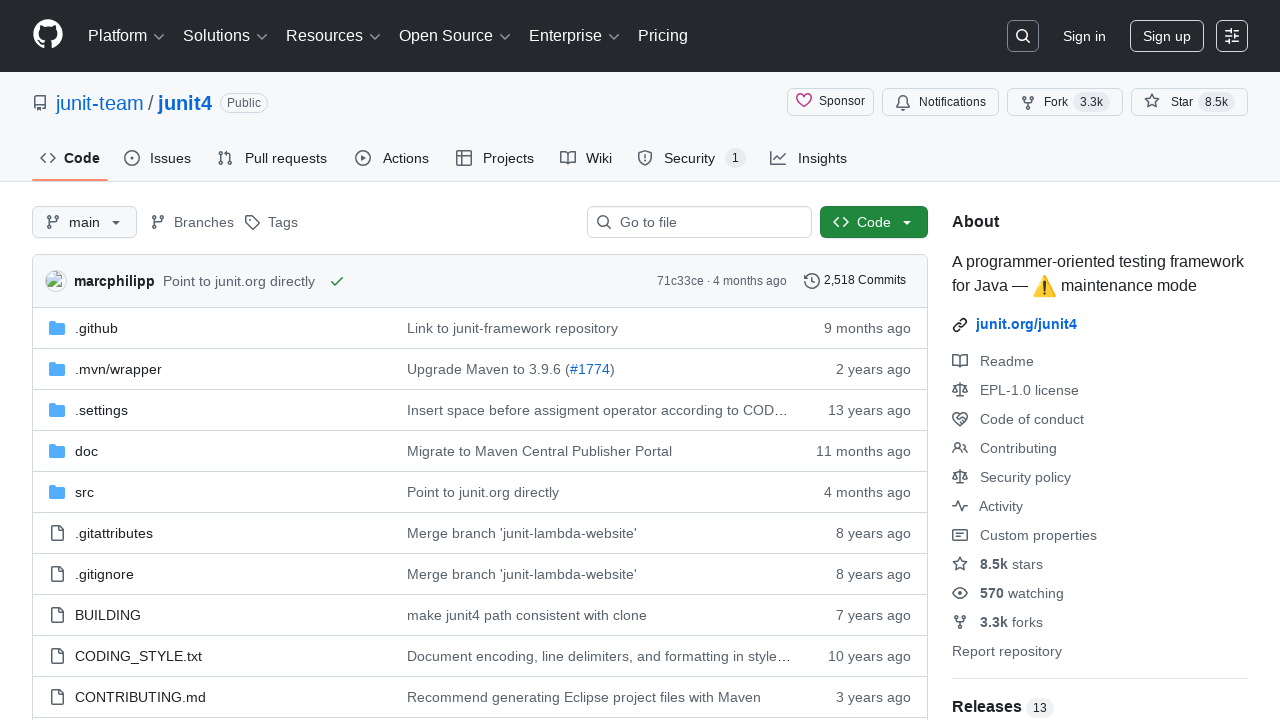

Clicked on Releases button in the sidebar at (989, 706) on a:has-text('Releases')
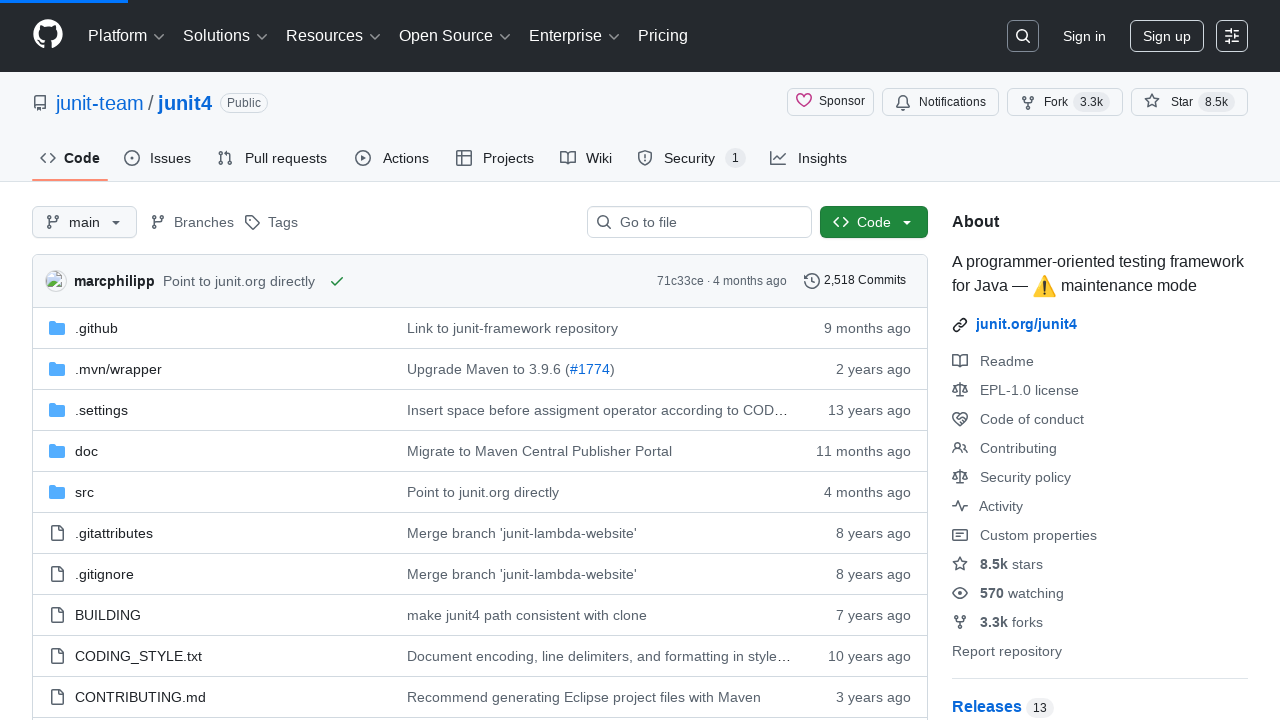

Releases page loaded successfully
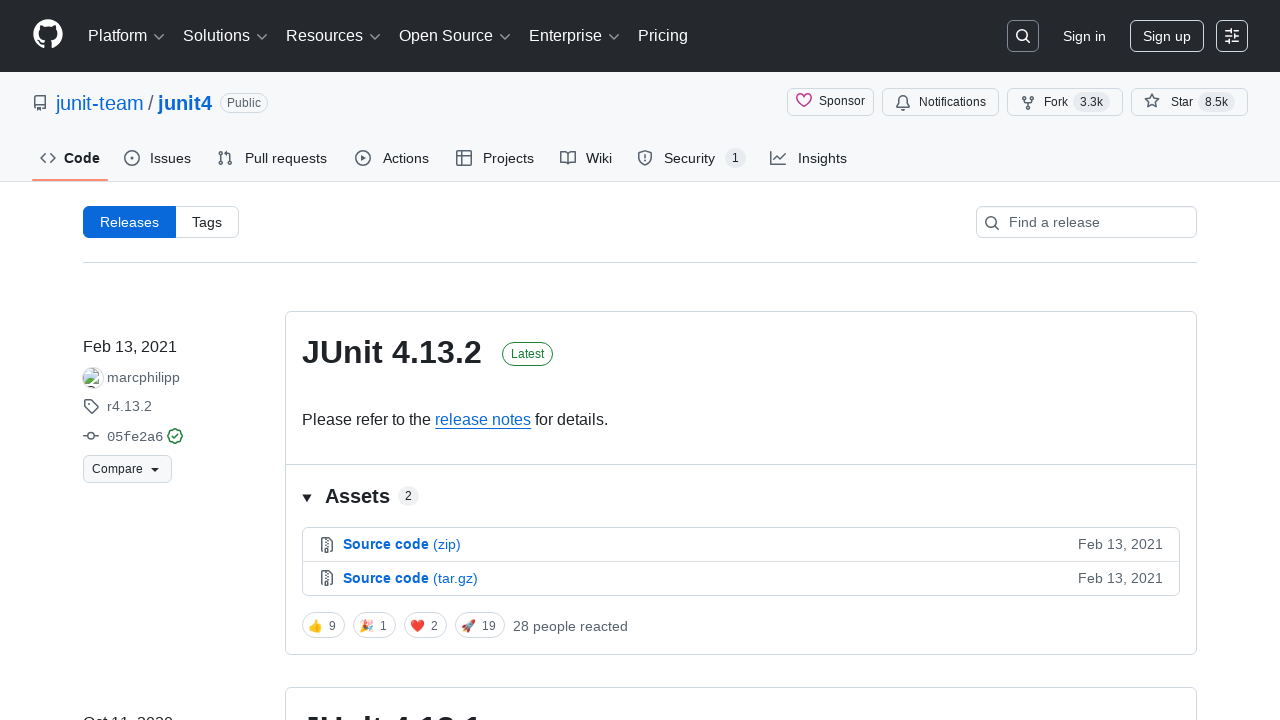

Entered 'Beta 2' in the release search input on input[placeholder='Find a release']
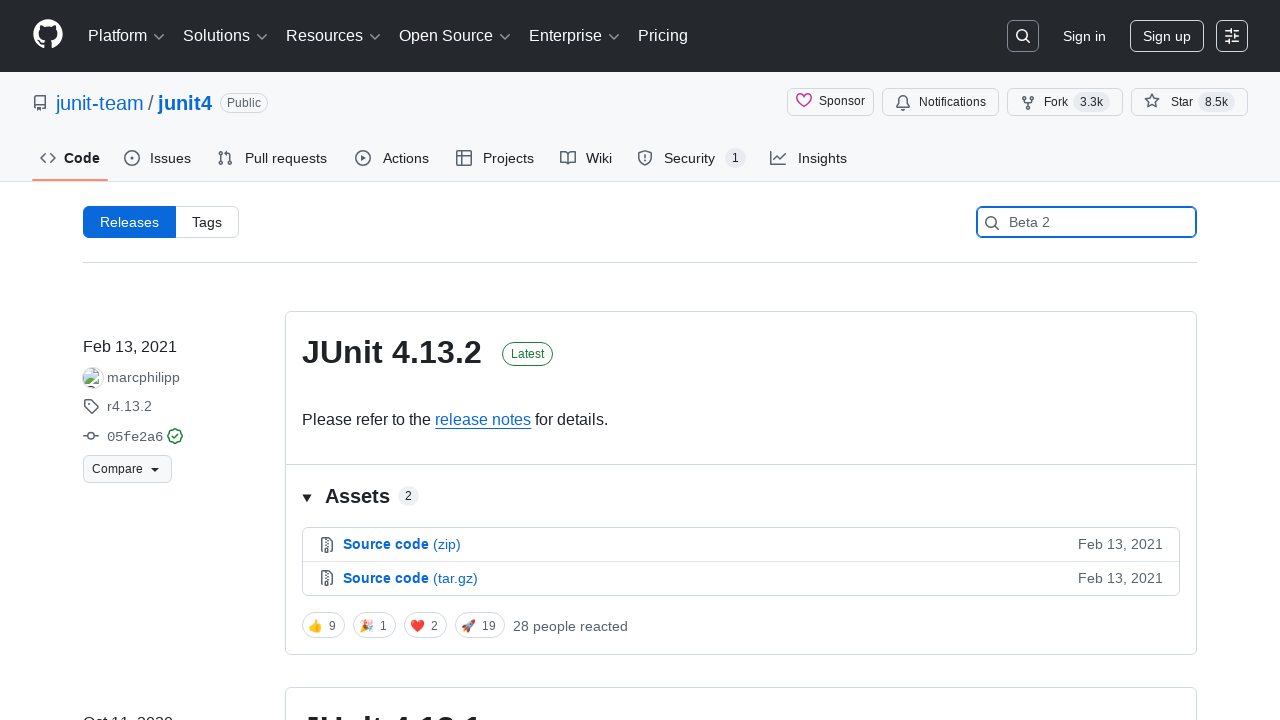

Pressed Enter to search for 'Beta 2' release on input[placeholder='Find a release']
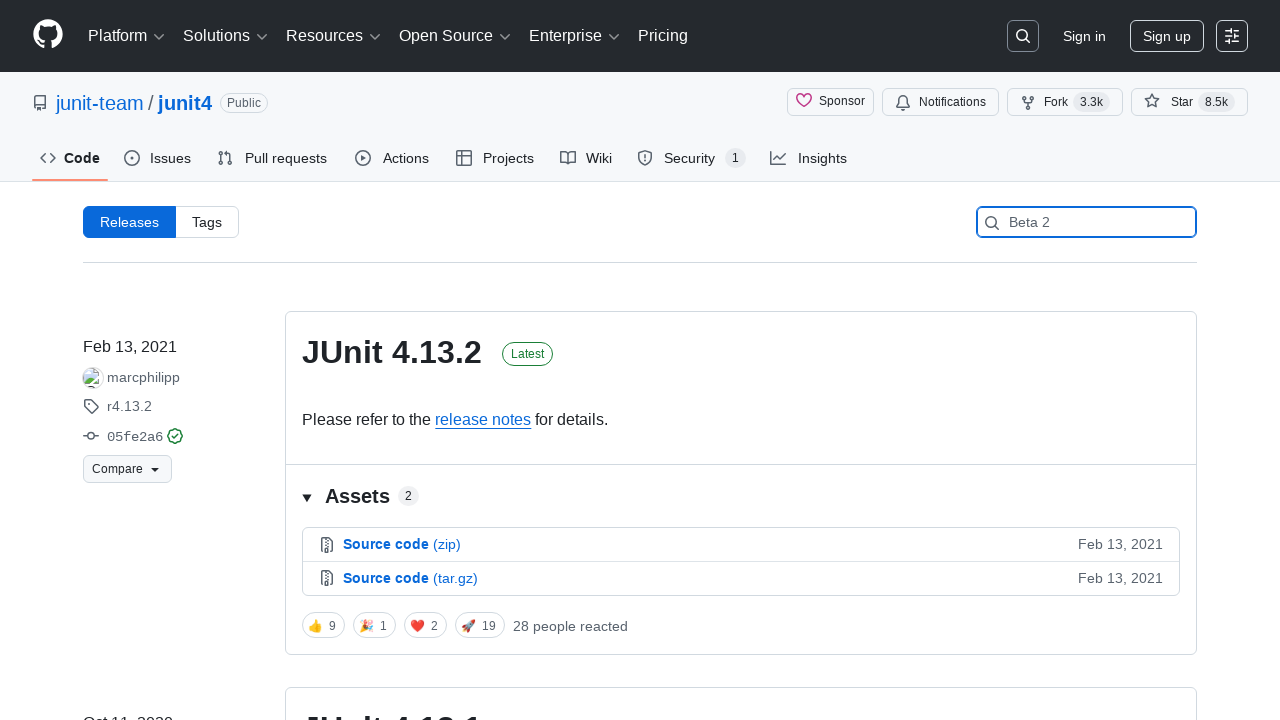

Search results loaded with release entries
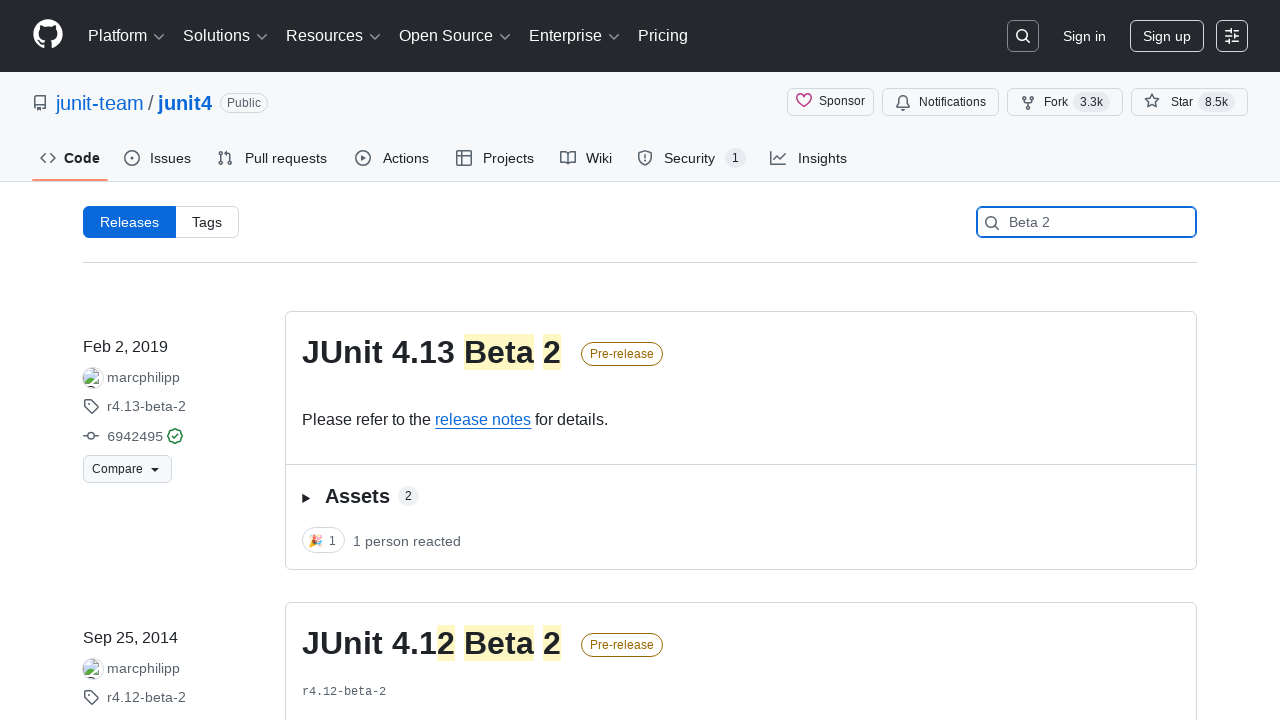

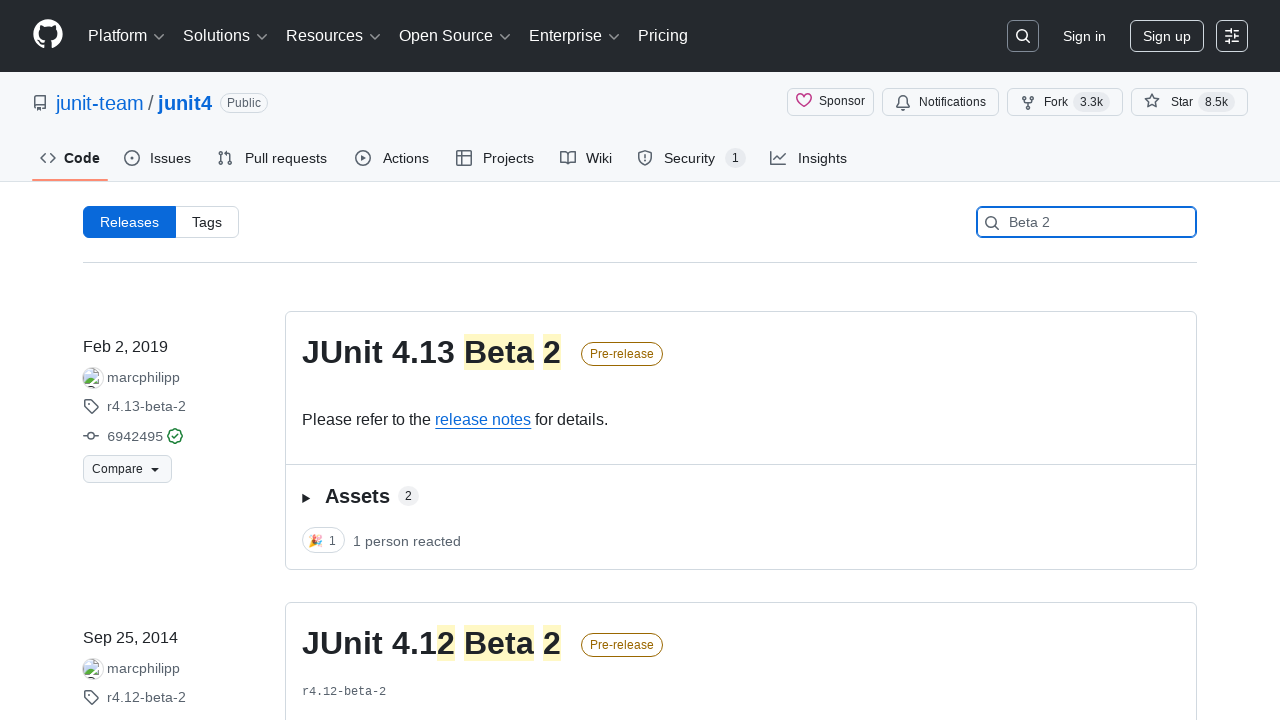